Tests the eRail website by searching for trains between two stations (MAS to MDU), unchecking the date filter, and verifying train information is displayed

Starting URL: https://erail.in/

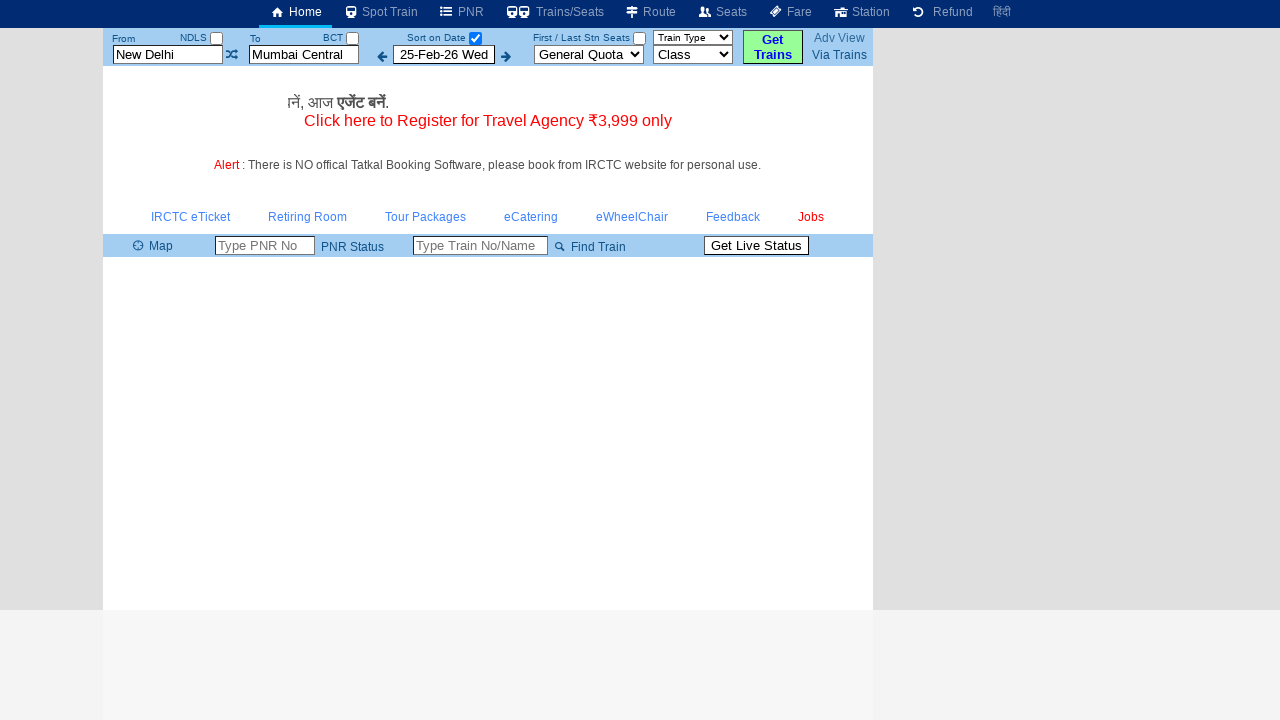

Cleared the 'From station' field on #txtStationFrom
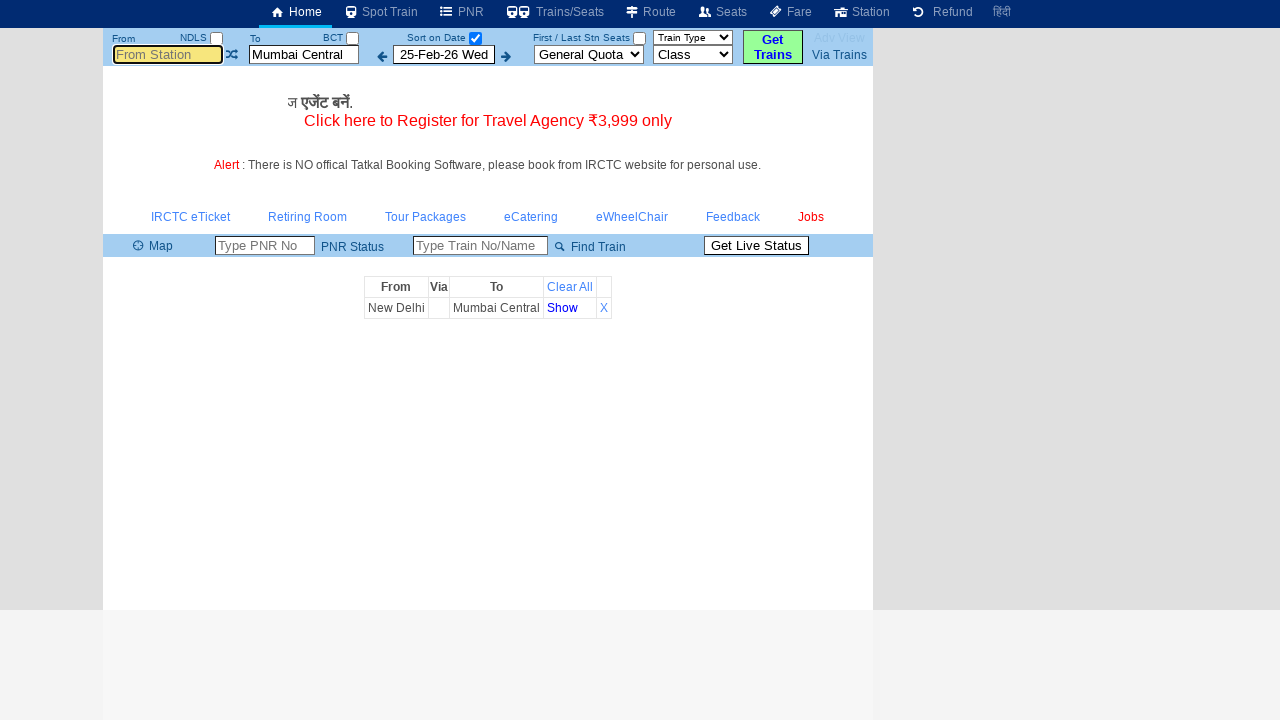

Entered 'MAS' in the 'From station' field on #txtStationFrom
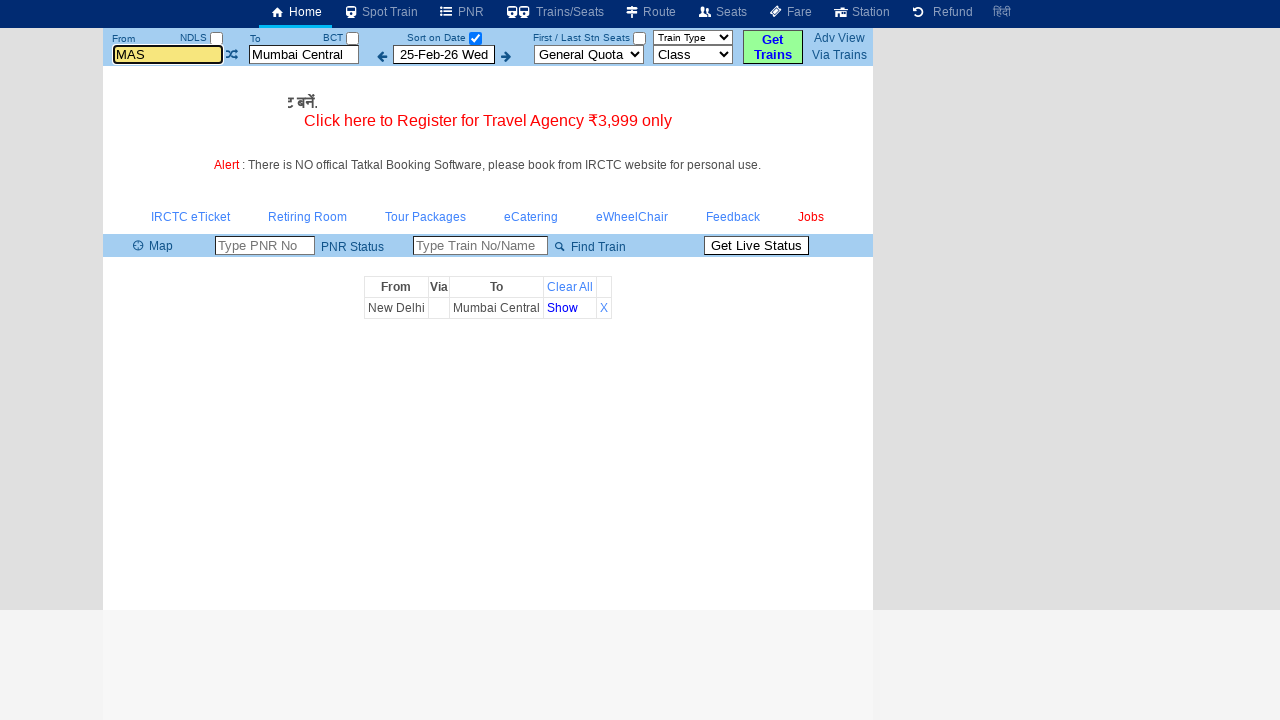

Pressed Enter to confirm 'From station' (MAS) on #txtStationFrom
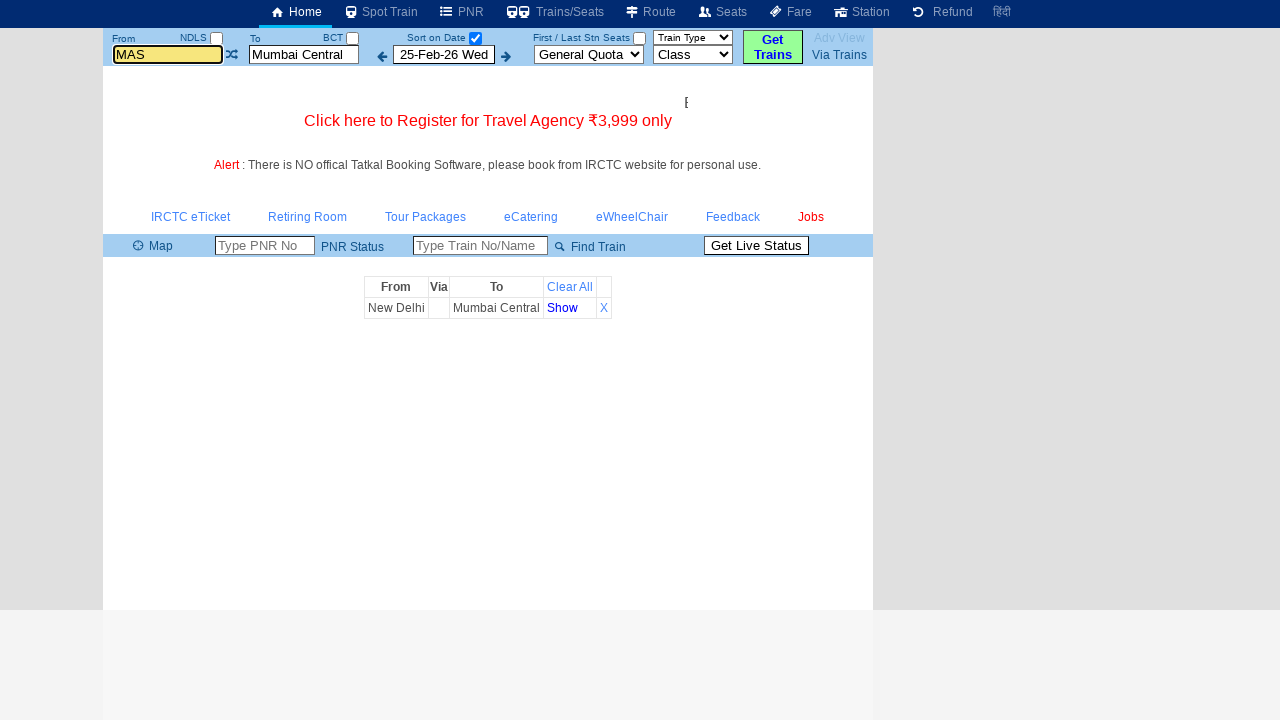

Cleared the 'To station' field on #txtStationTo
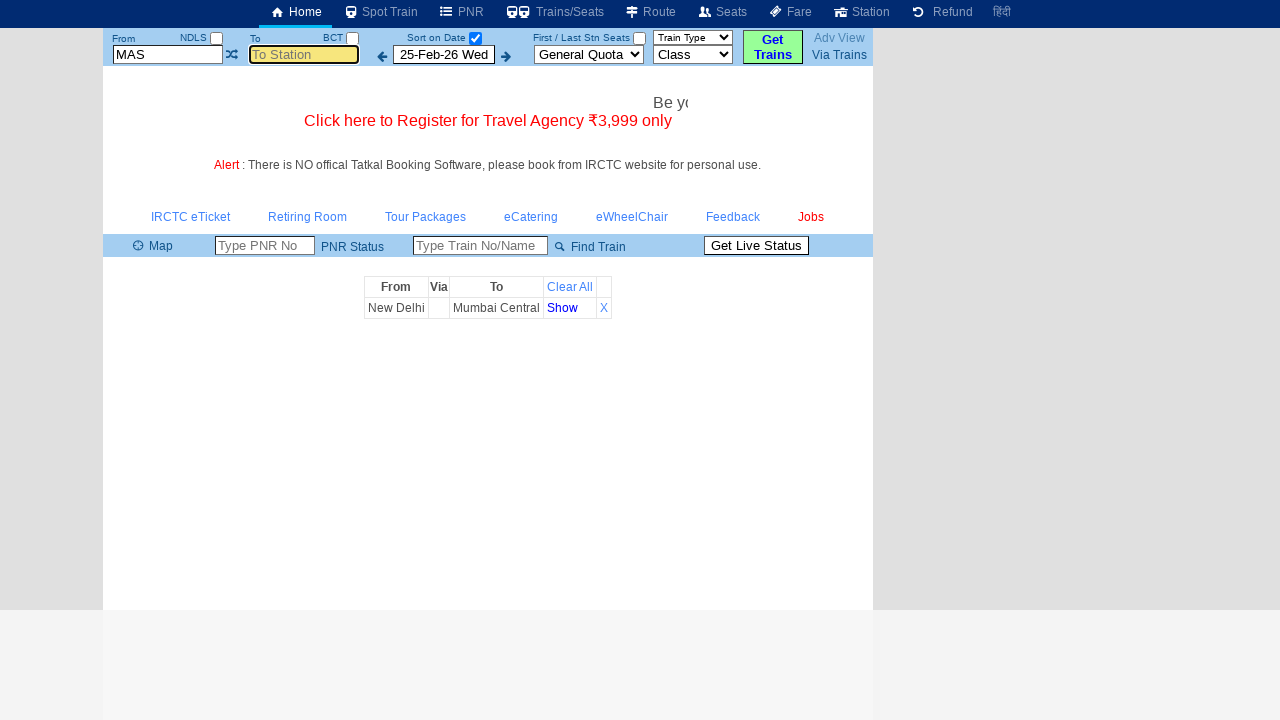

Entered 'MDU' in the 'To station' field on #txtStationTo
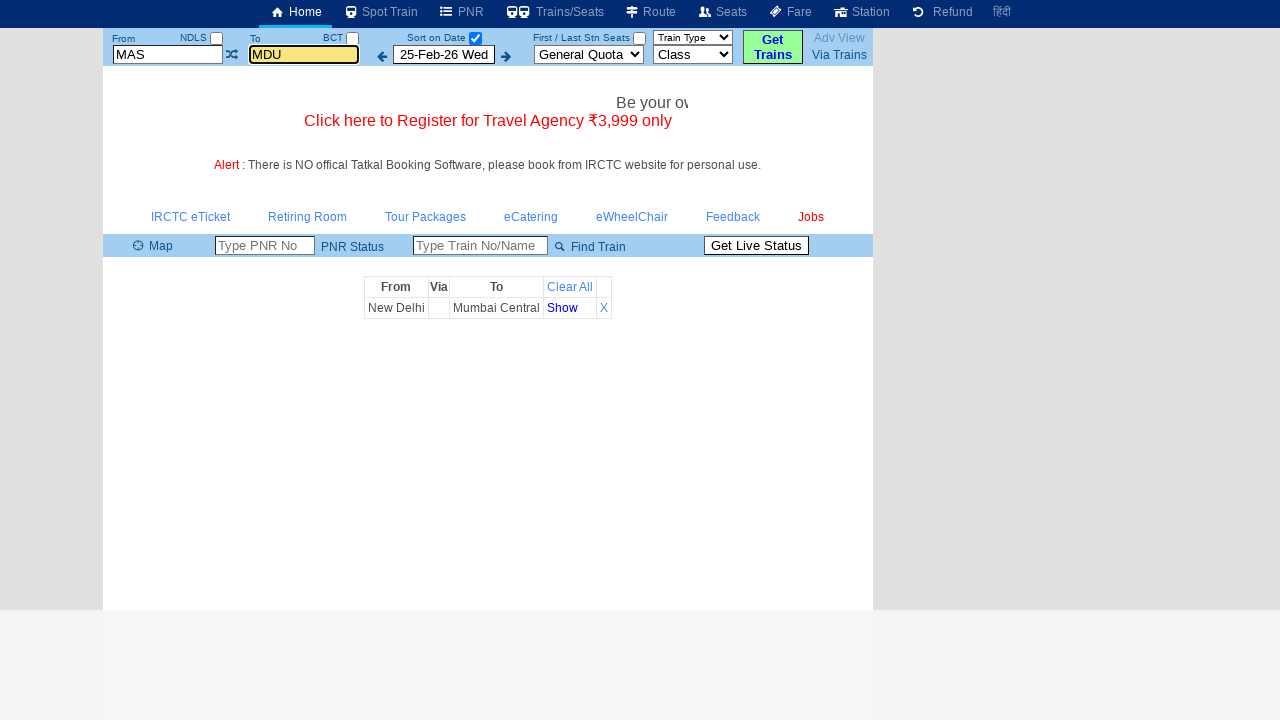

Pressed Enter to confirm 'To station' (MDU) on #txtStationTo
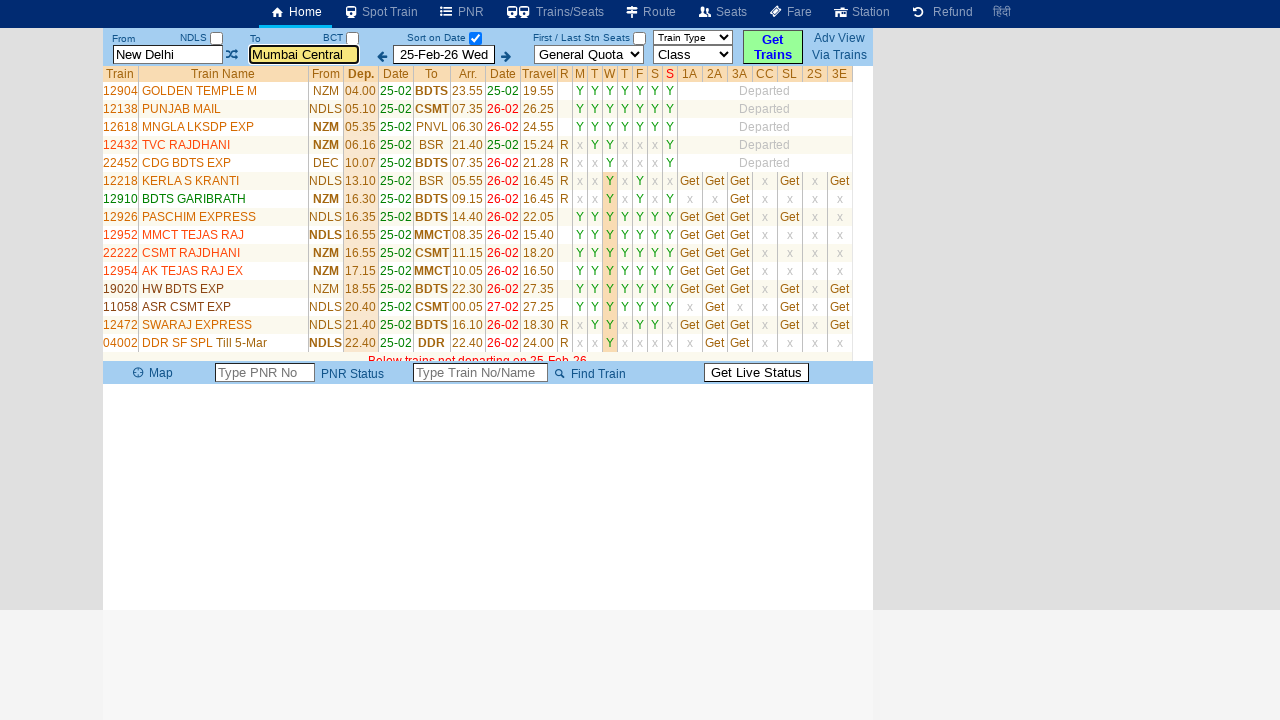

Unchecked the 'Date Only' filter checkbox at (475, 38) on #chkSelectDateOnly
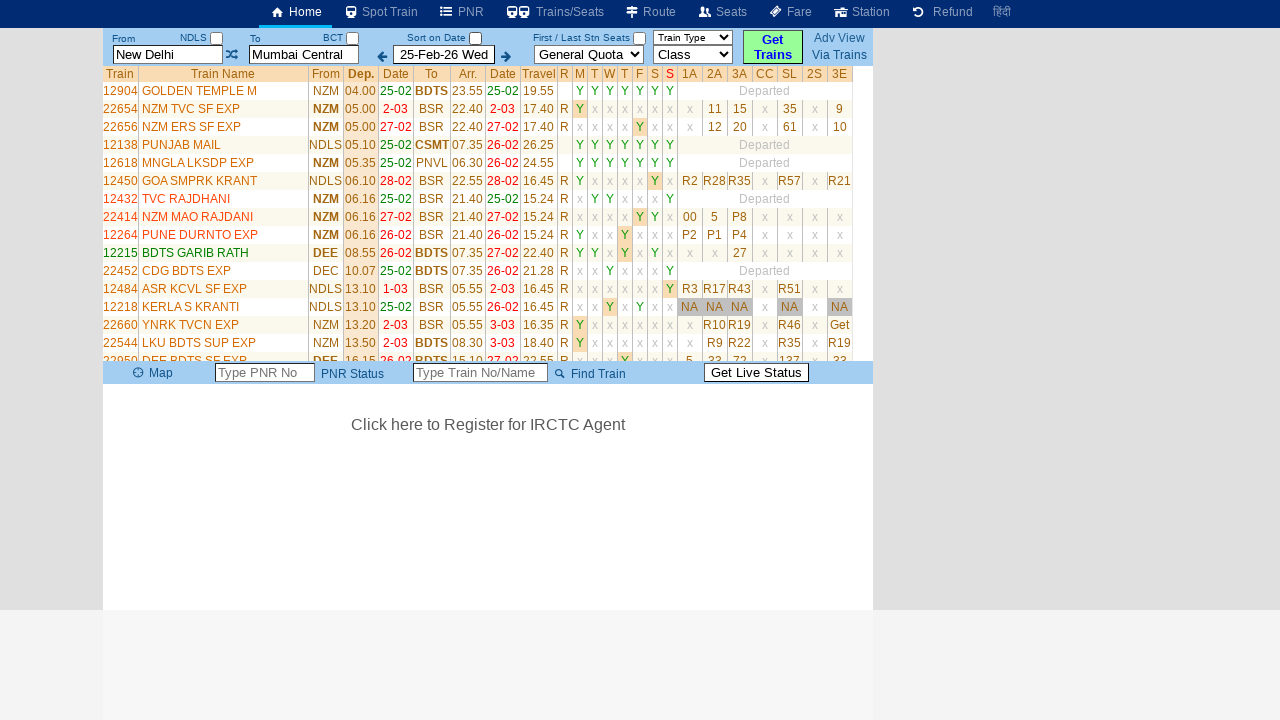

Clicked the search button to find trains from MAS to MDU at (773, 47) on #buttonFromTo
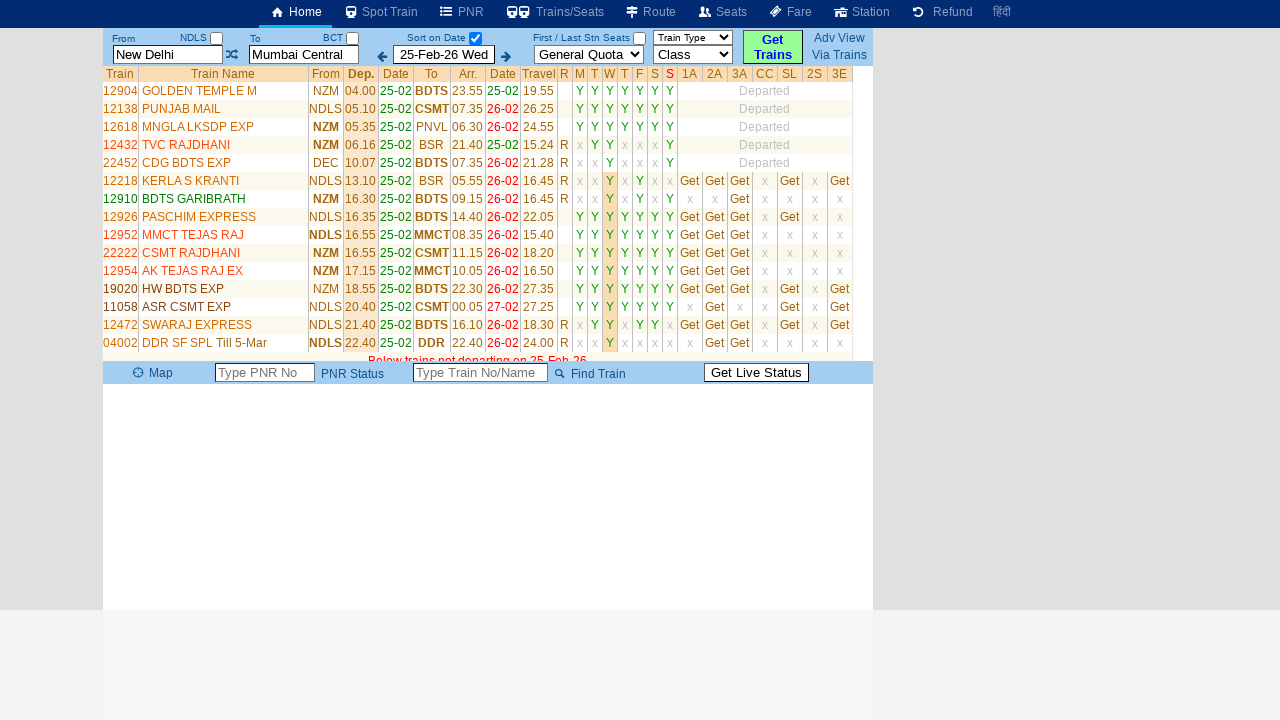

Train list table loaded successfully
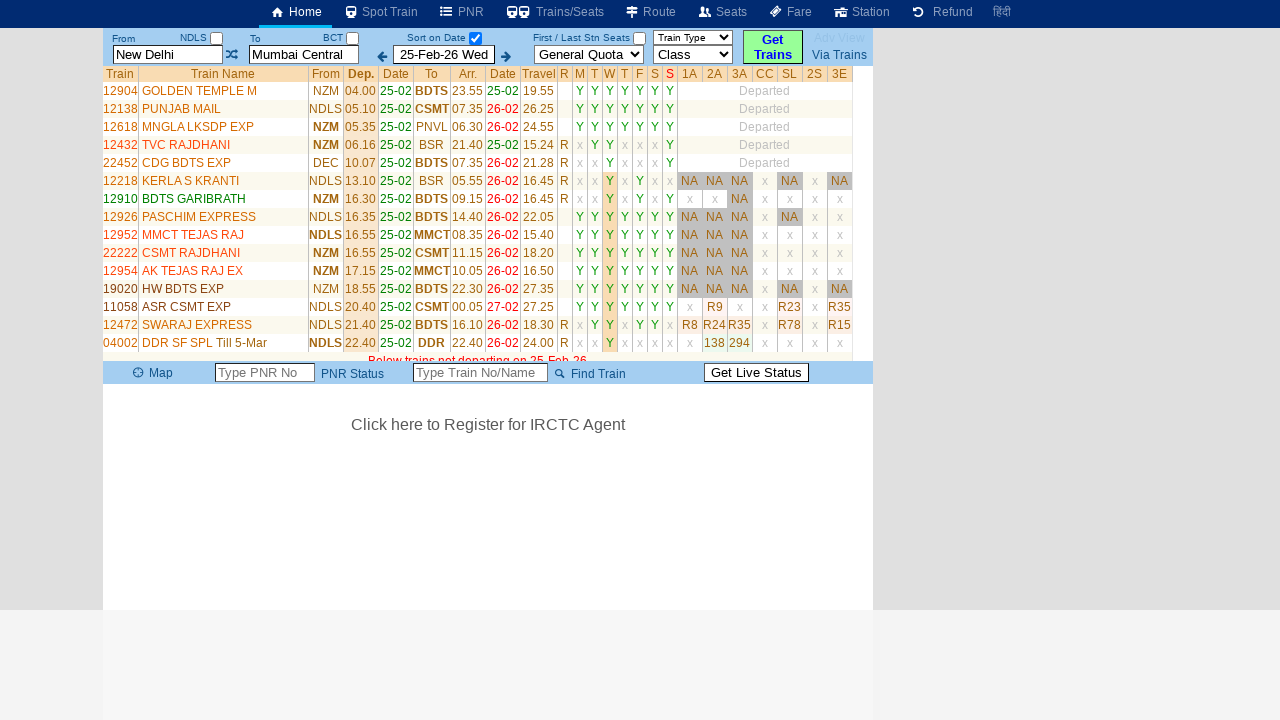

Verified that train list contains 36 train rows
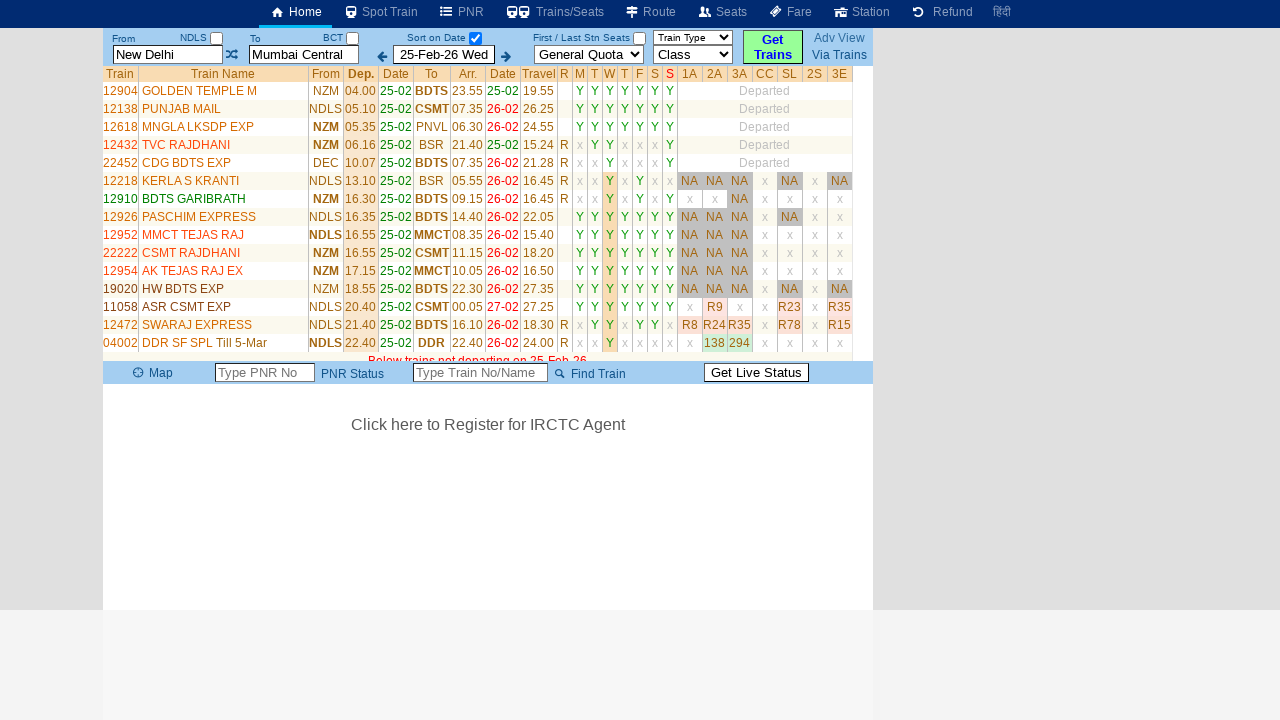

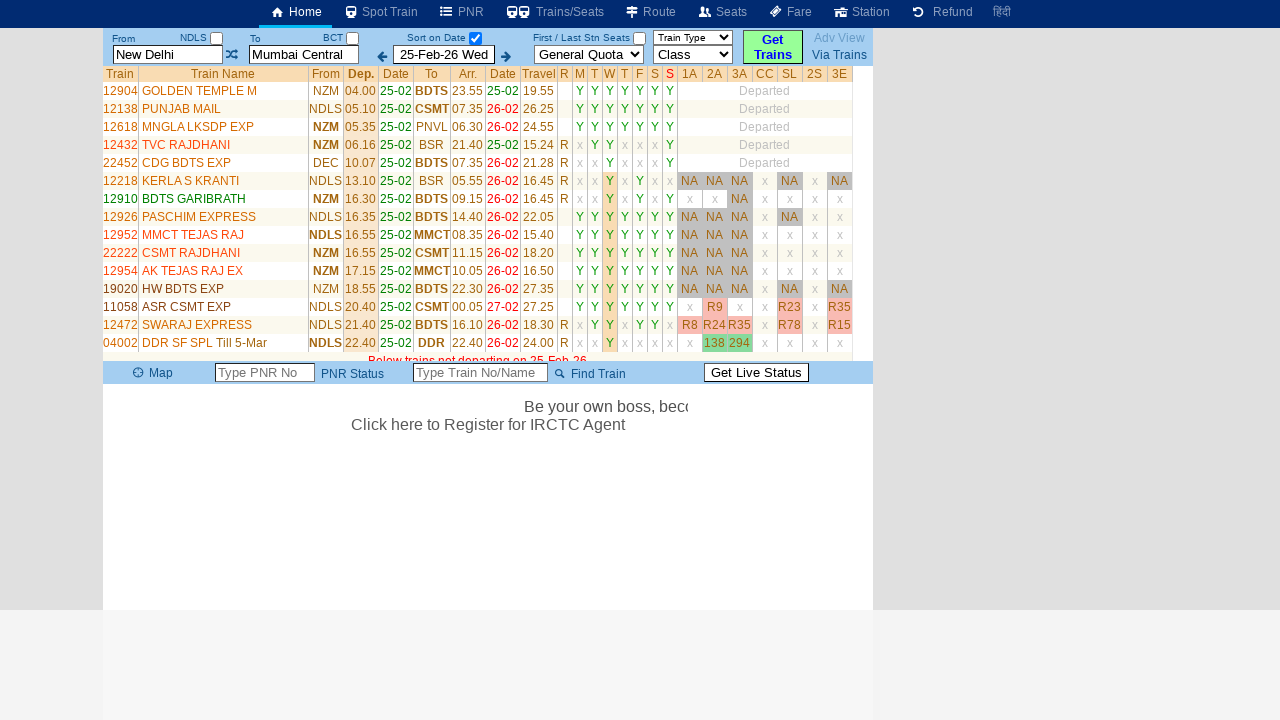